Opens the shopping cart page to verify it loads correctly

Starting URL: https://www.demoblaze.com/

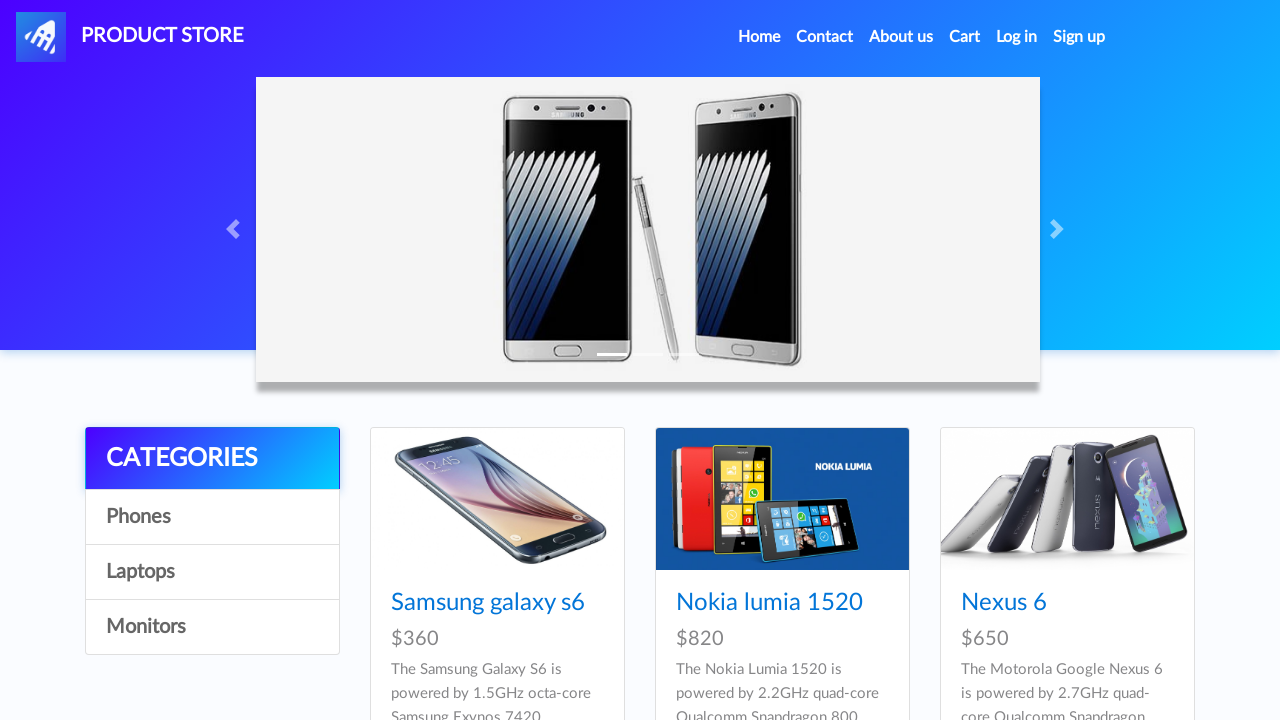

Clicked Cart link to open shopping cart page at (965, 37) on a#cartur
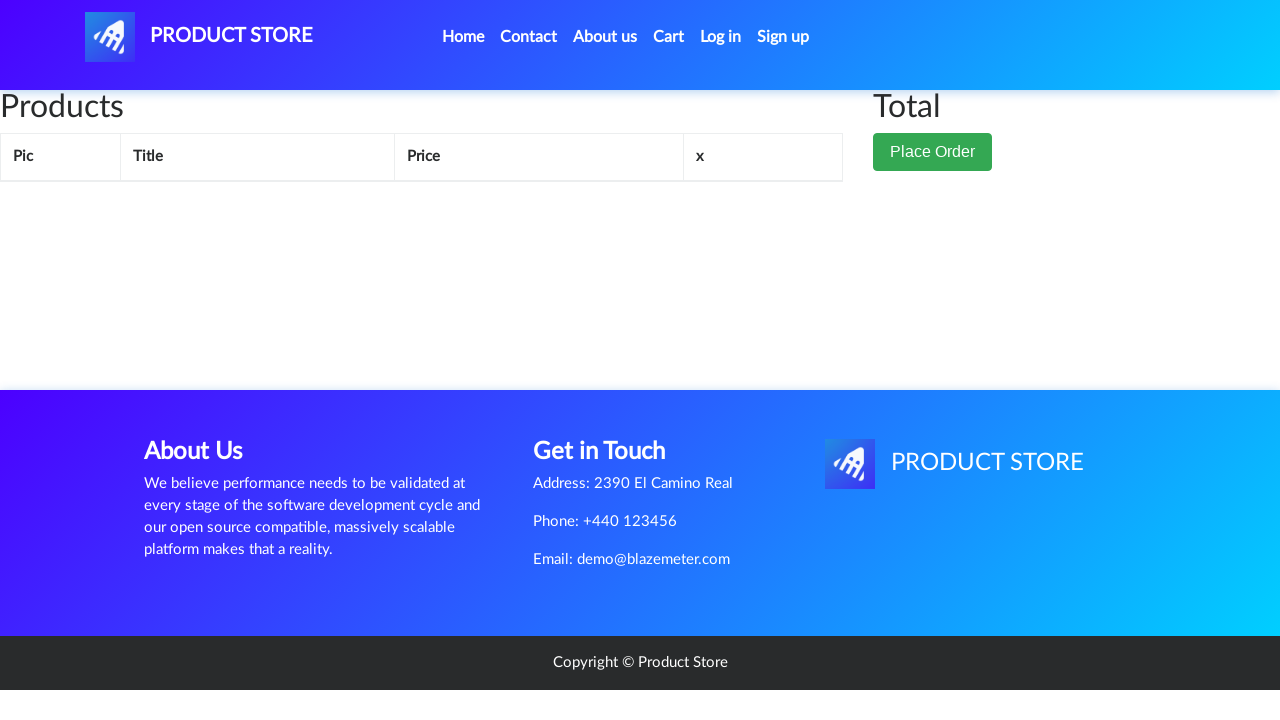

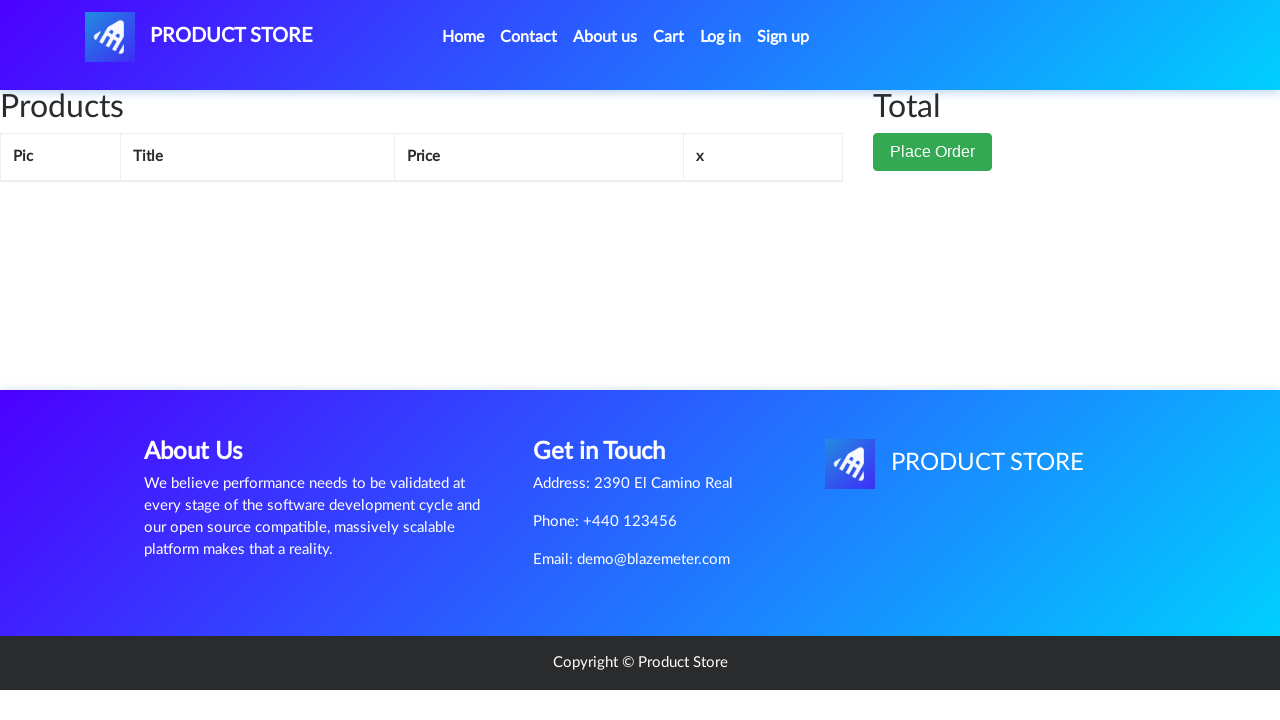